Navigates to Bilibili homepage and waits for the page to load completely

Starting URL: https://www.bilibili.com

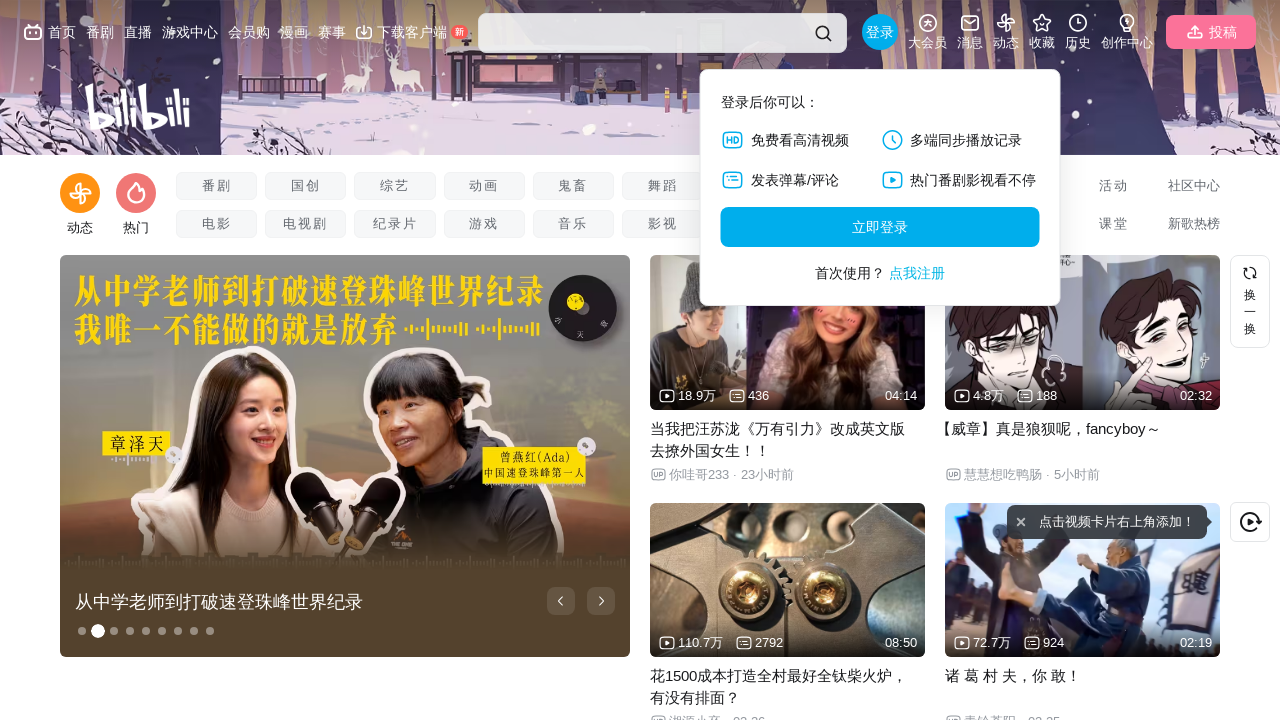

Waited for DOM content to be loaded
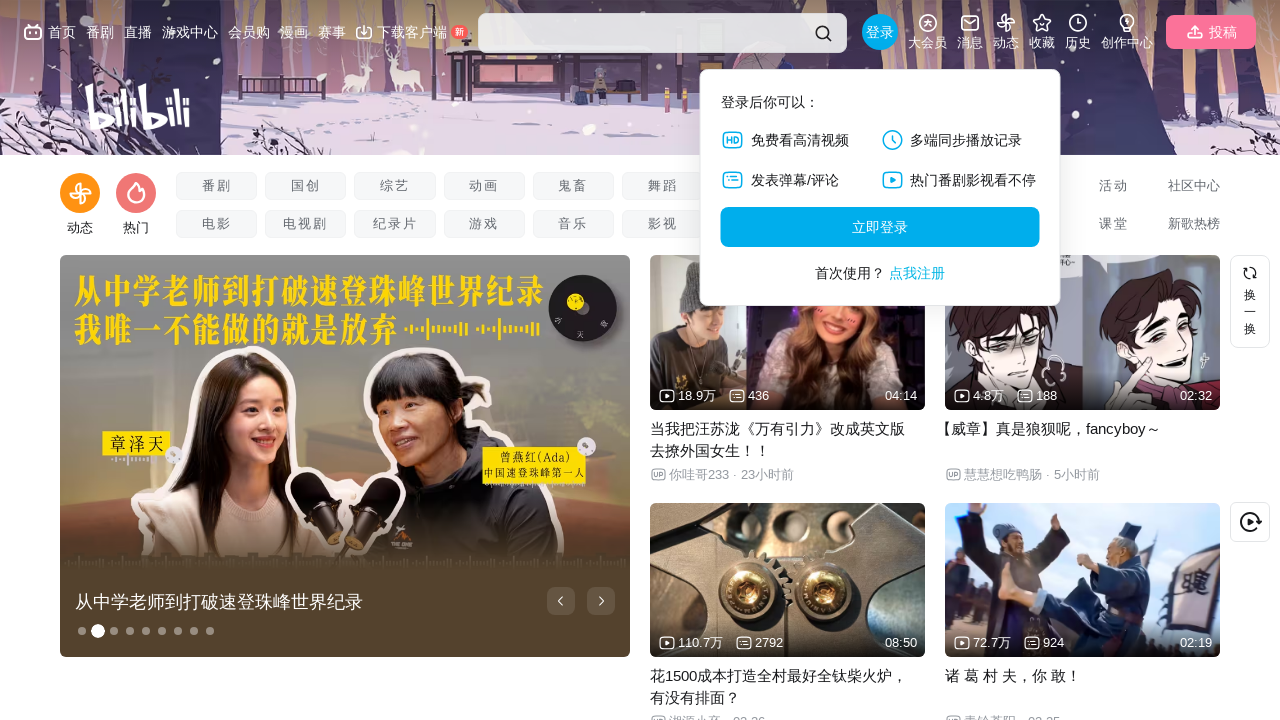

Bilibili homepage header element appeared, page fully loaded
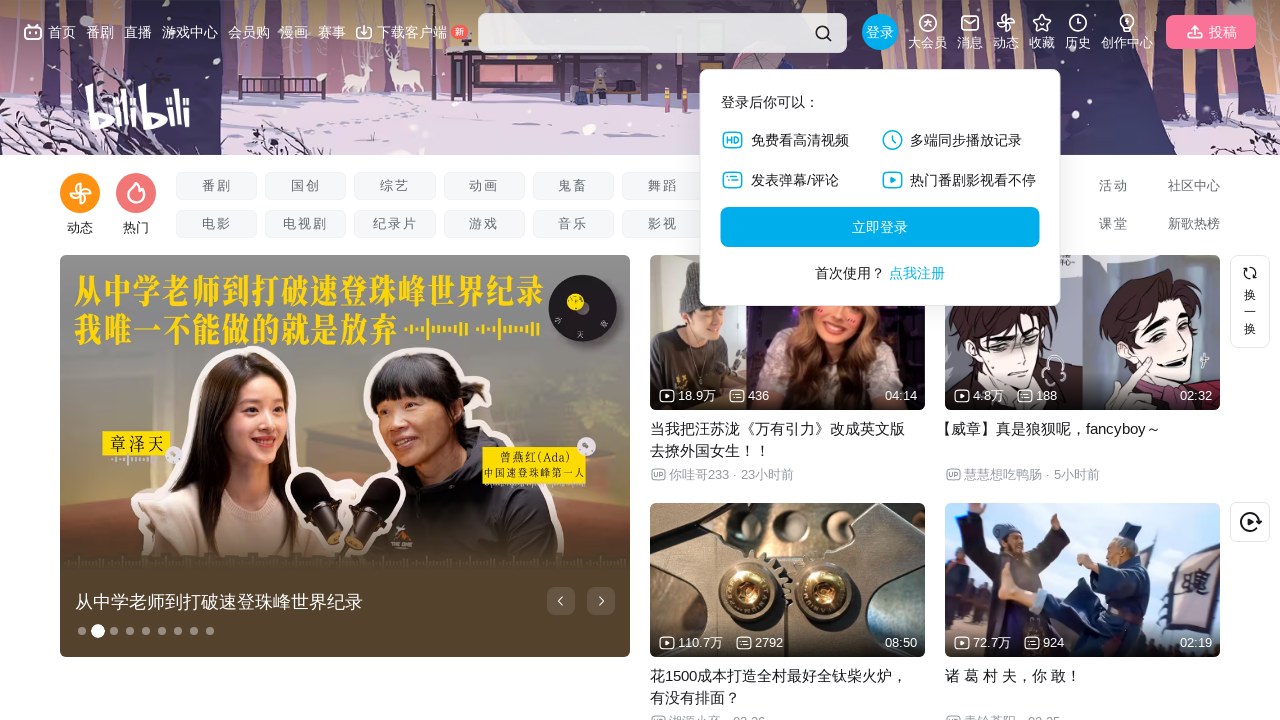

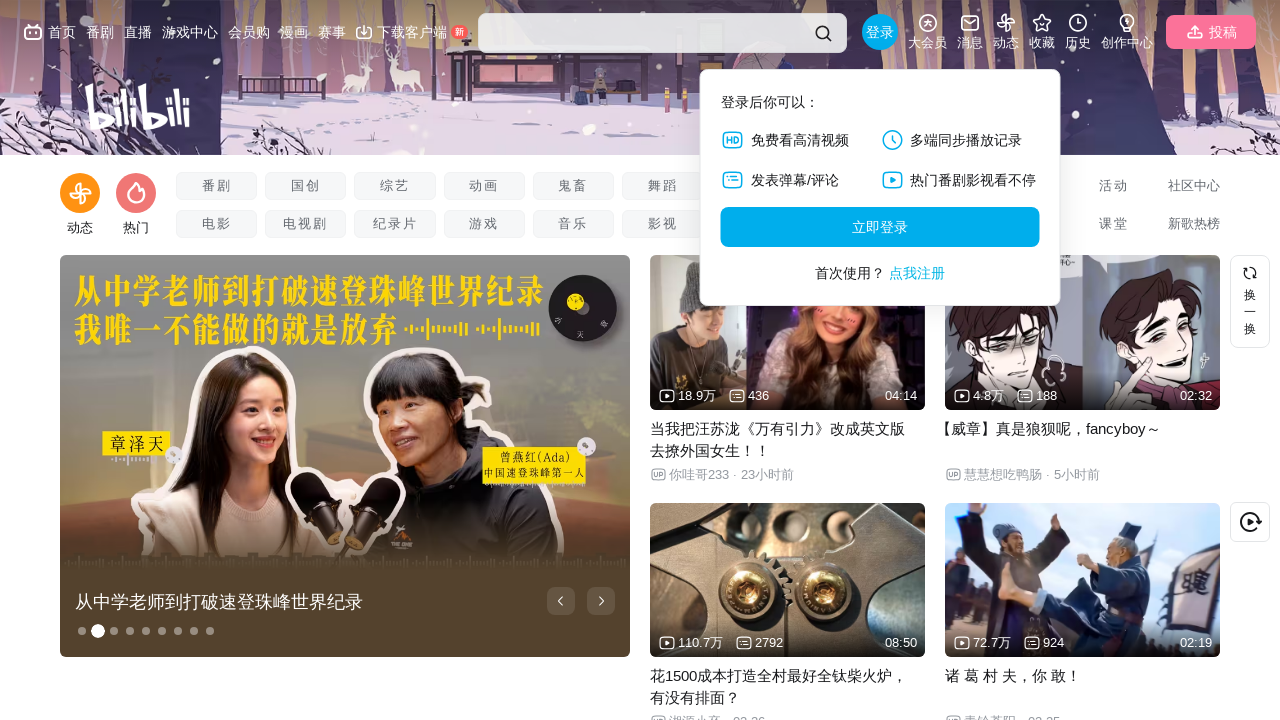